Tests static dropdown functionality by selecting options from a dropdown menu using different selection methods (by index and by visible text)

Starting URL: https://the-internet.herokuapp.com/dropdown

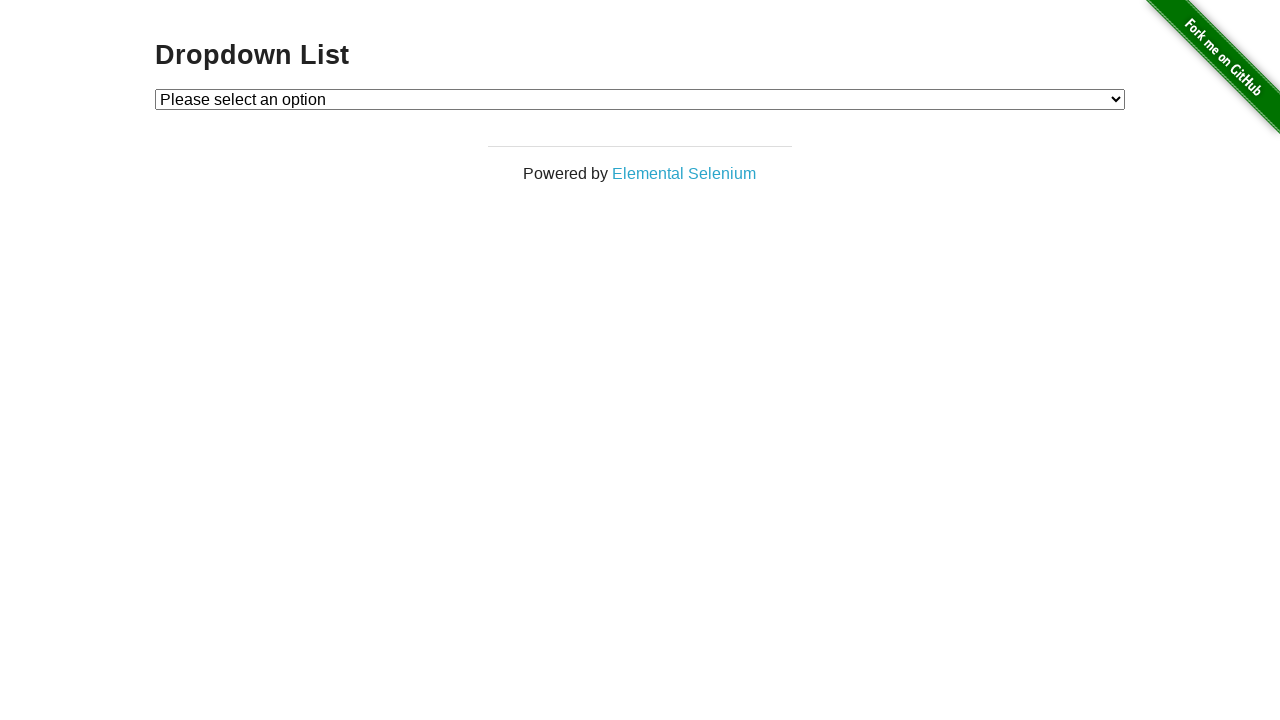

Selected 'Option 1' from dropdown by index on select#dropdown
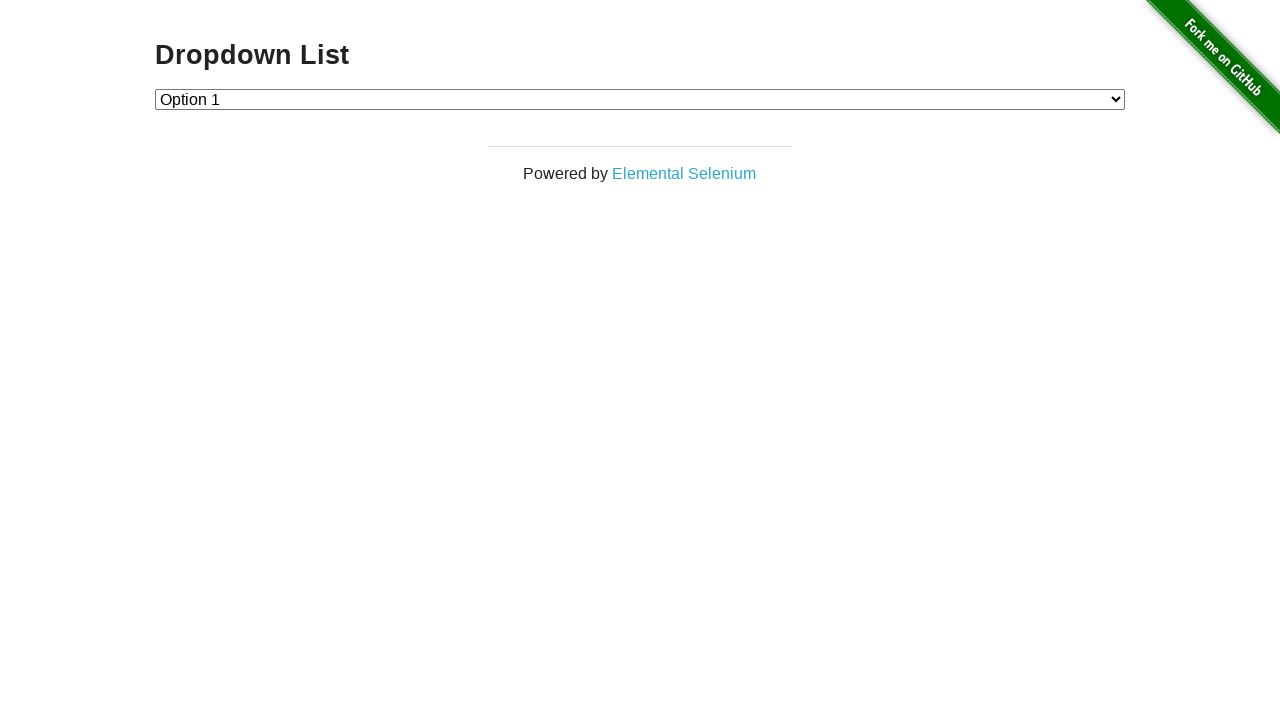

Selected 'Option 2' from dropdown by visible text on select#dropdown
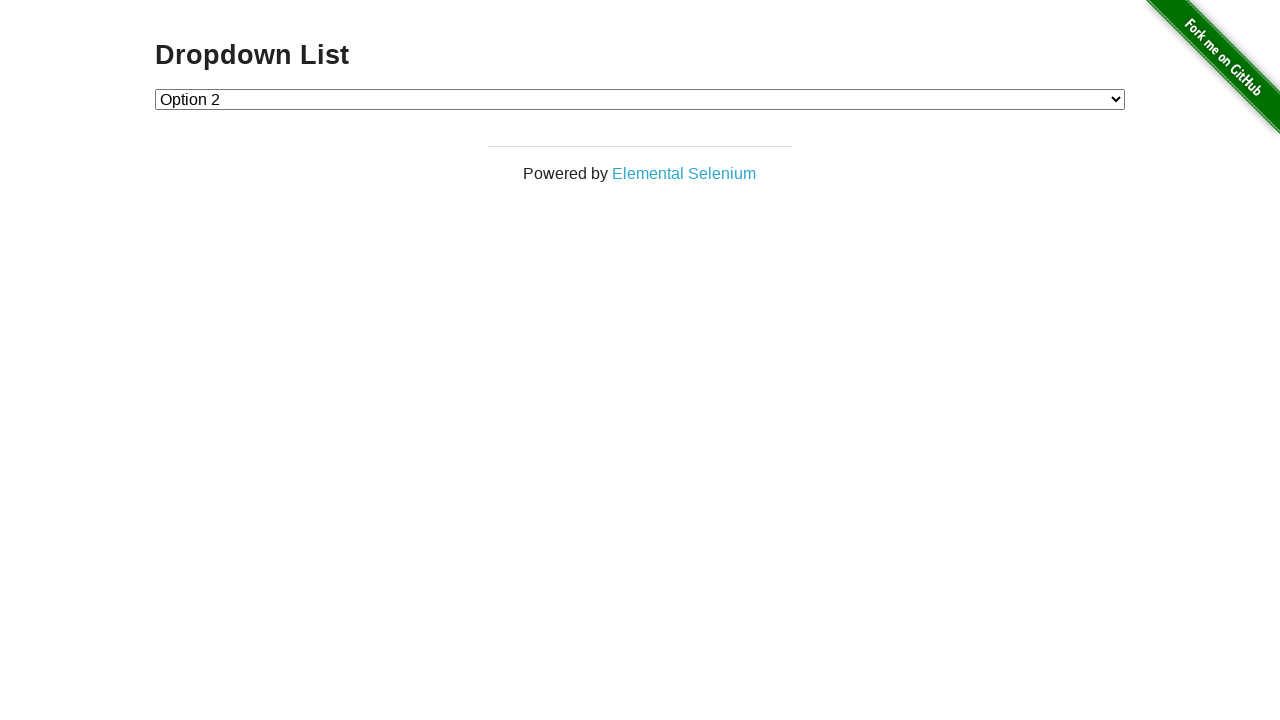

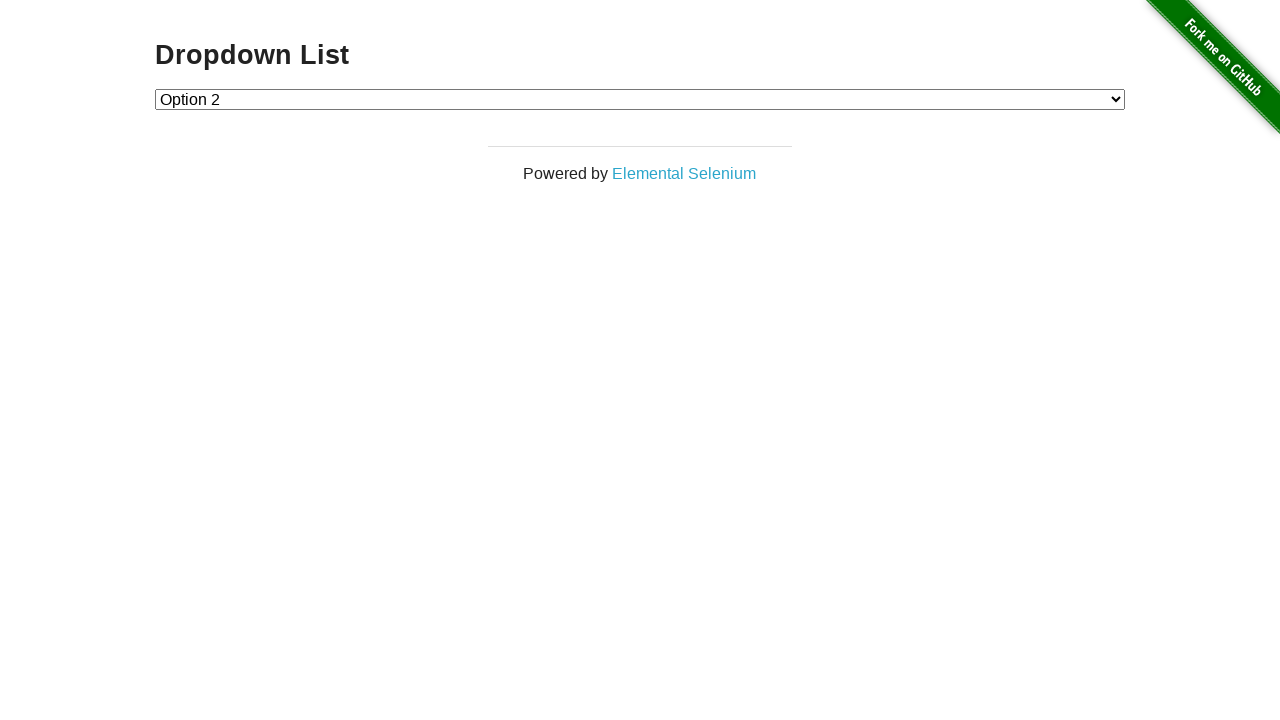